Tests adding a new employee in the Employee Manager application by clicking the add employee button, selecting the new employee, and filling in name, phone, and title fields.

Starting URL: https://devmountain-qa.github.io/employee-manager/1.2_Version/index.html

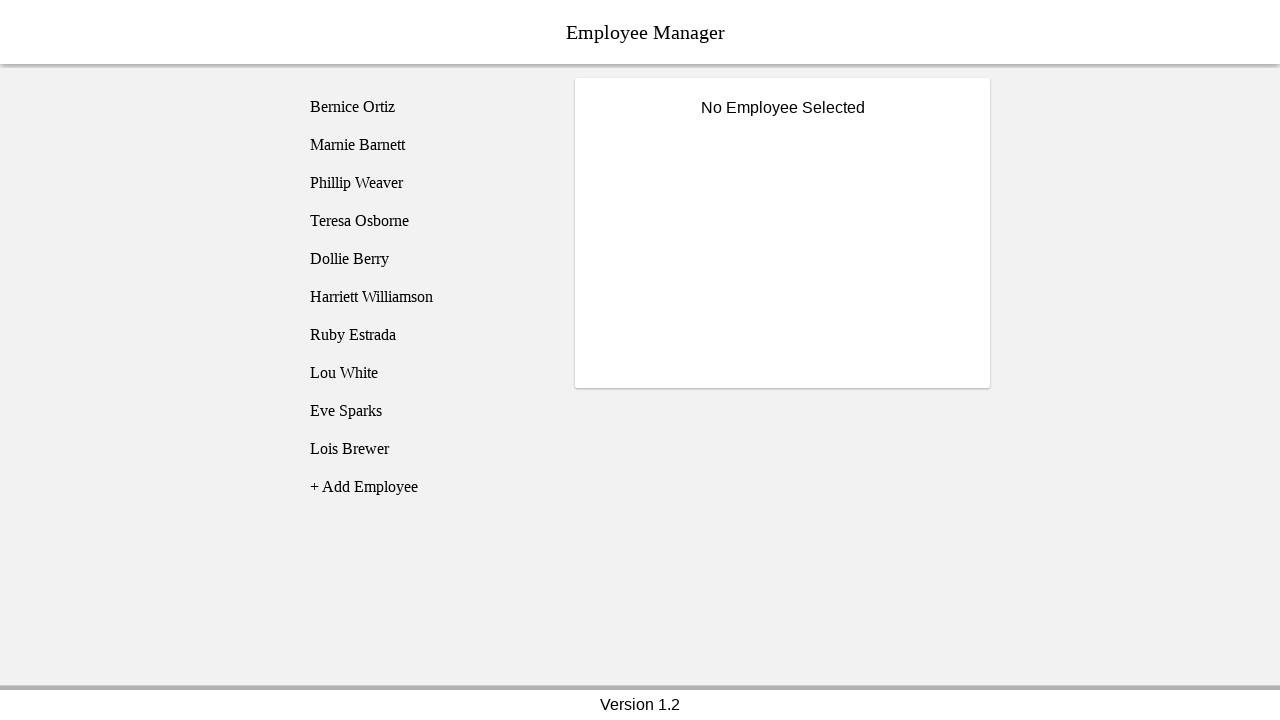

Page header loaded and is visible
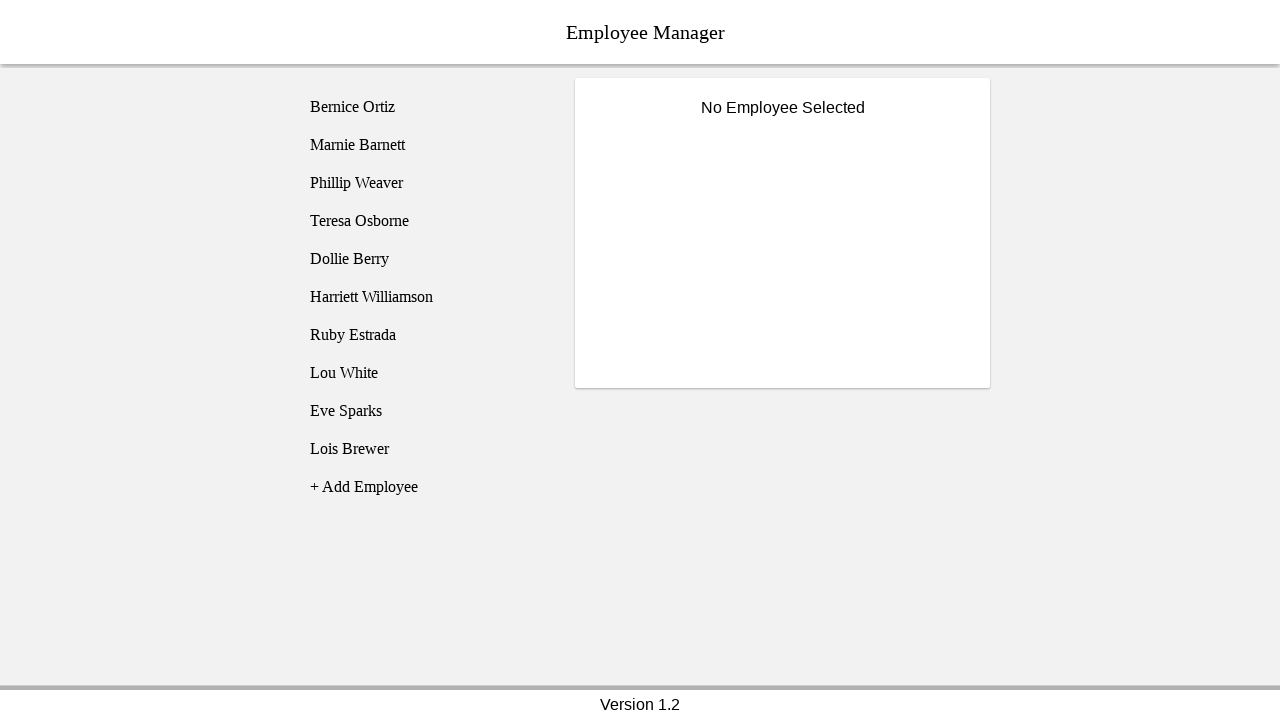

Clicked Add Employee button at (425, 487) on [name='addEmployee']
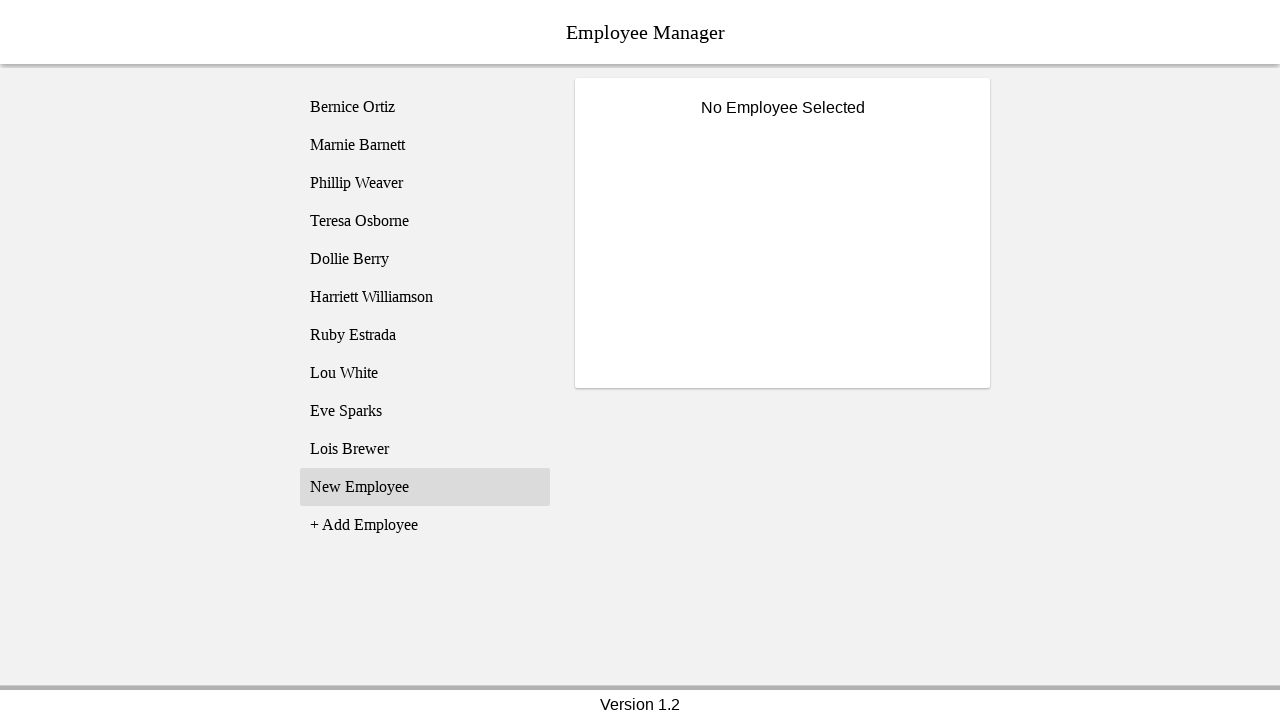

Selected new employee entry (employee11) at (425, 487) on [name='employee11']
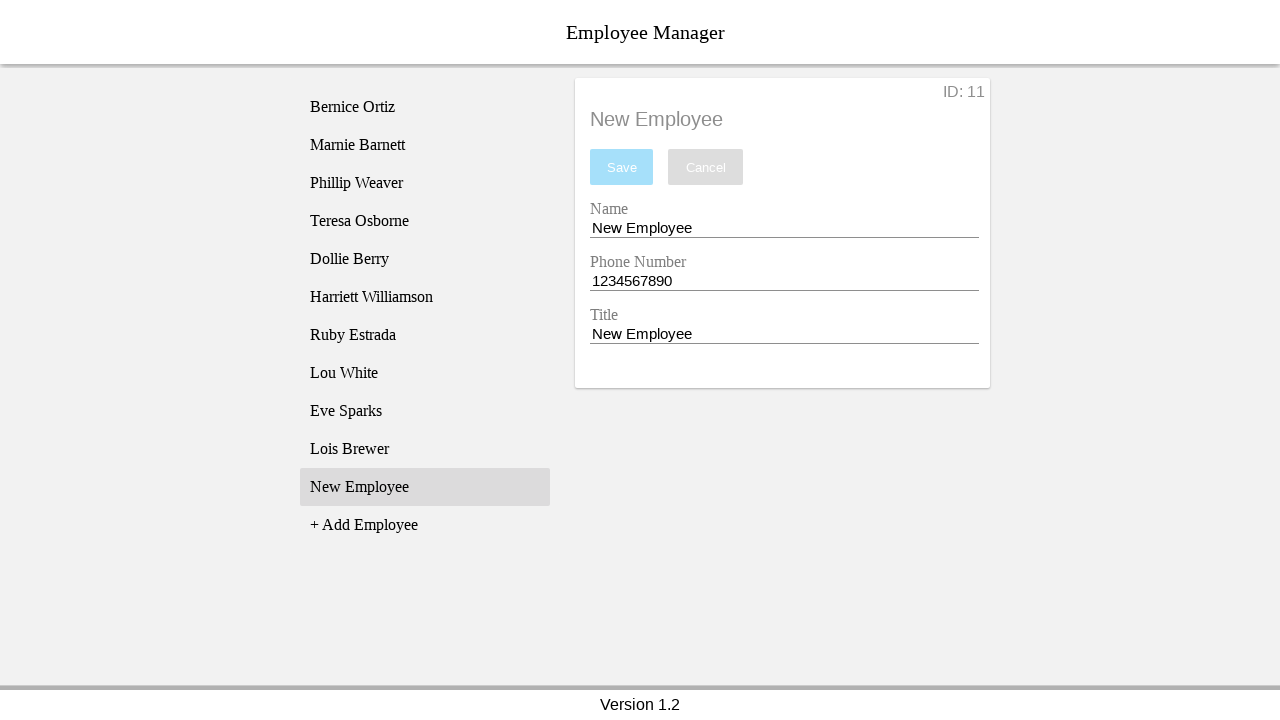

Clicked on name input field at (784, 228) on [name='nameEntry']
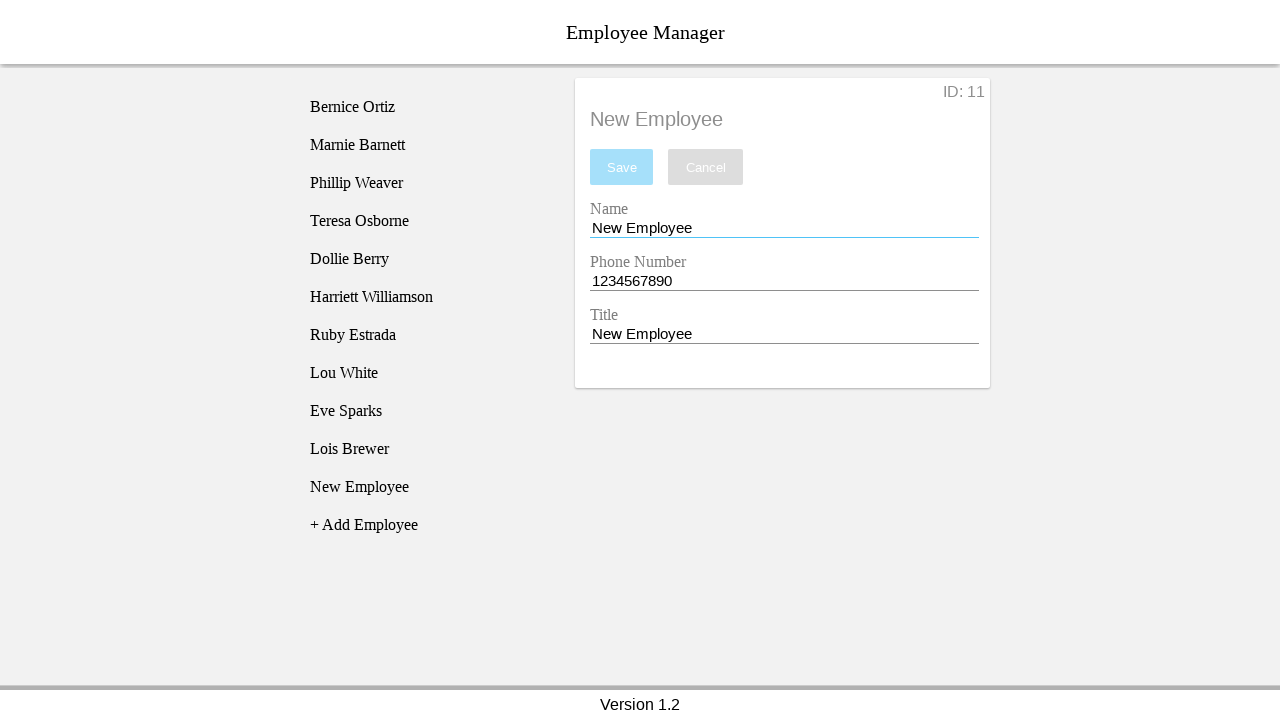

Filled name field with 'Test Name' on [name='nameEntry']
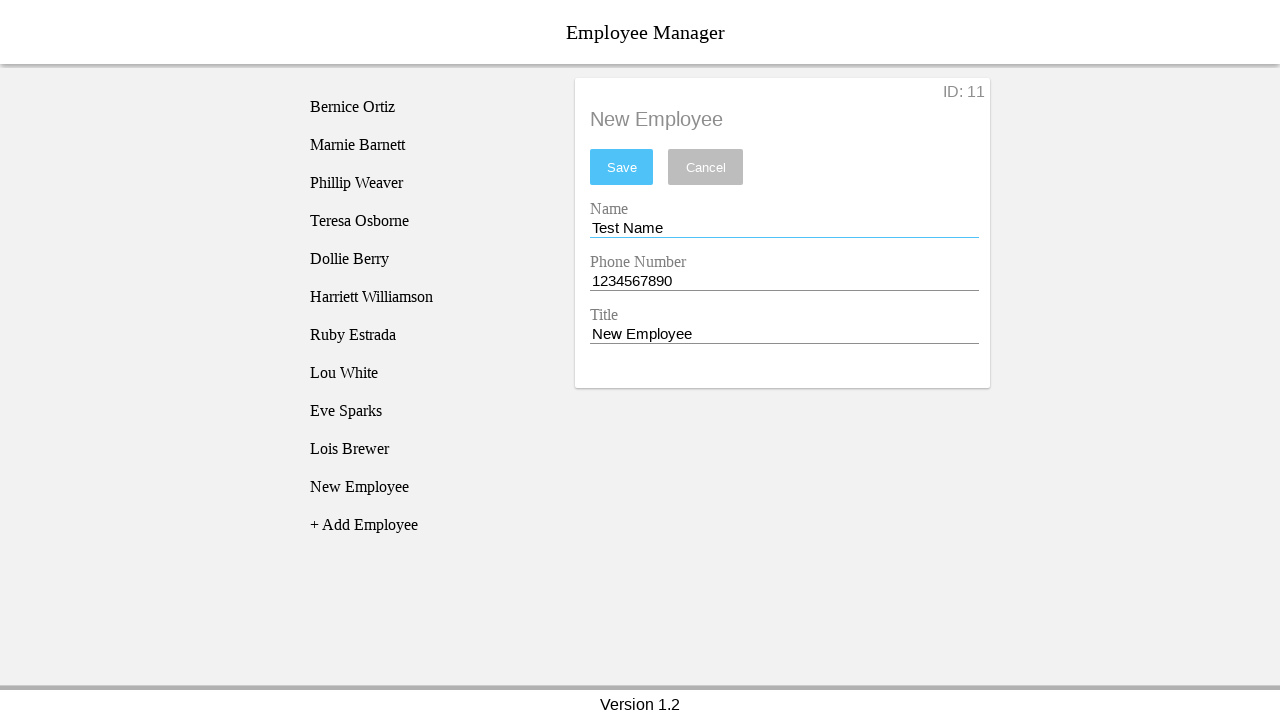

Clicked on phone input field at (784, 281) on [name='phoneEntry']
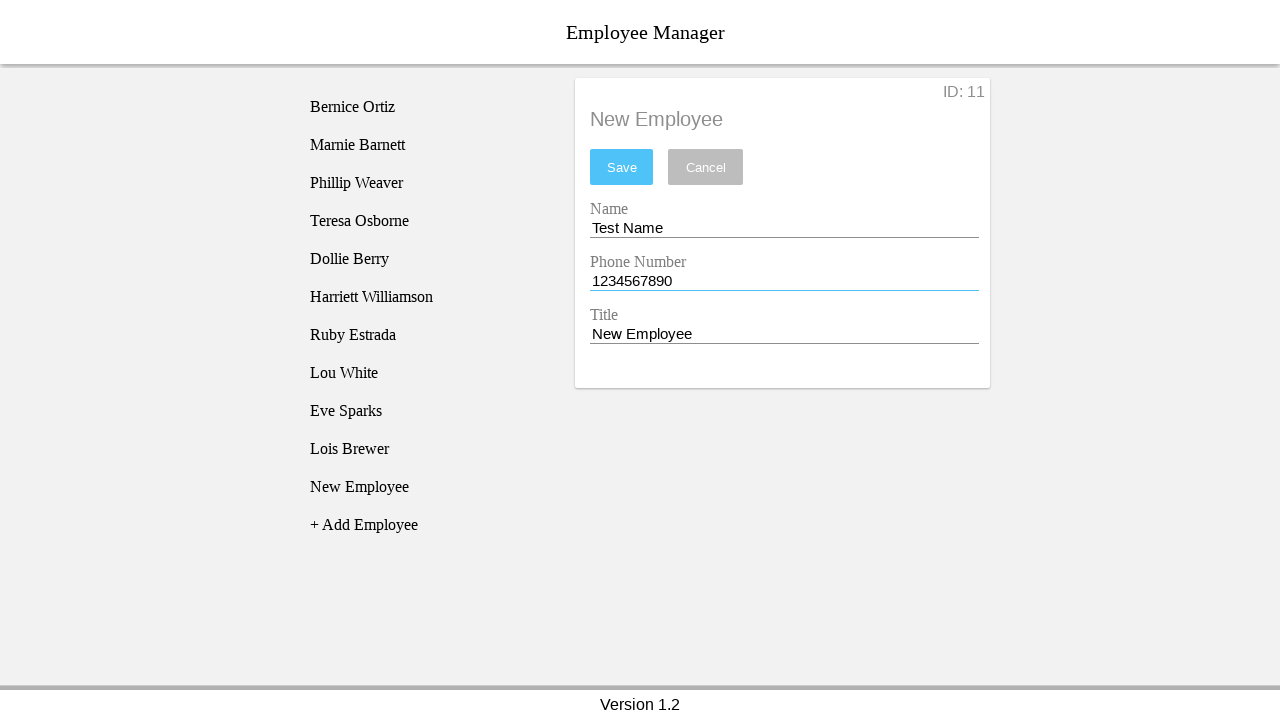

Filled phone field with '1234567890' on [name='phoneEntry']
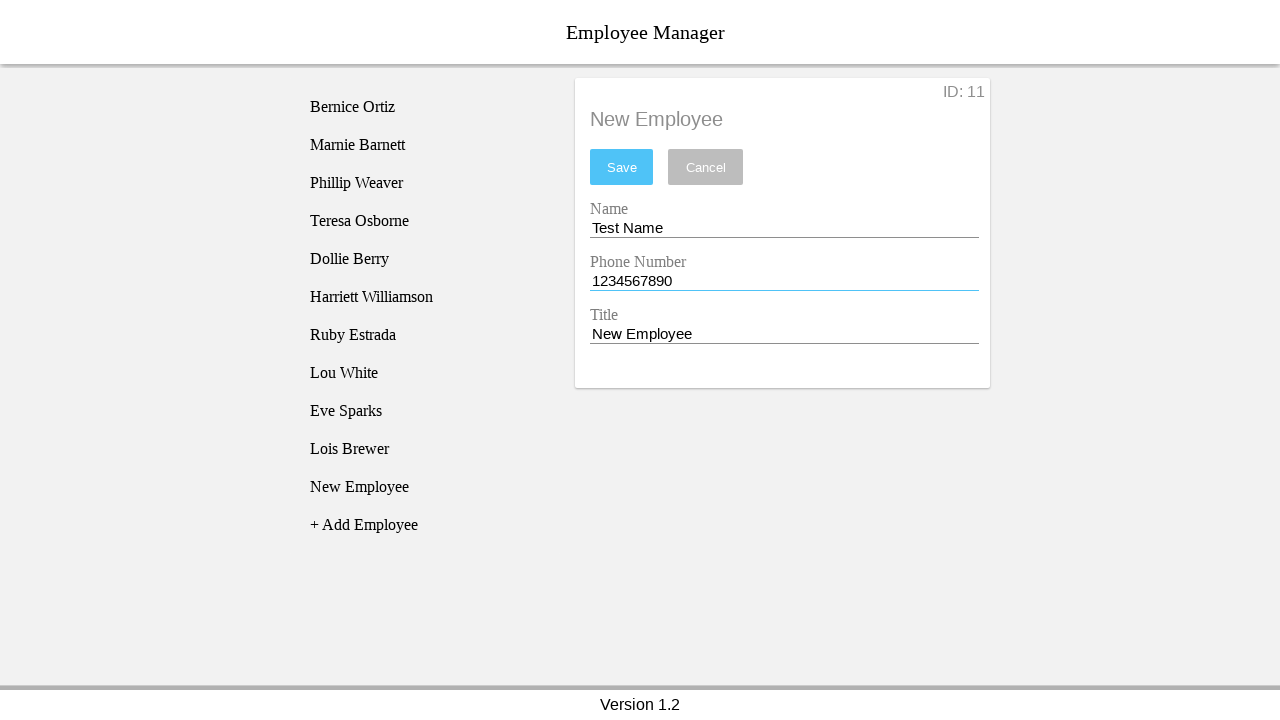

Clicked on title input field at (784, 334) on [name='titleEntry']
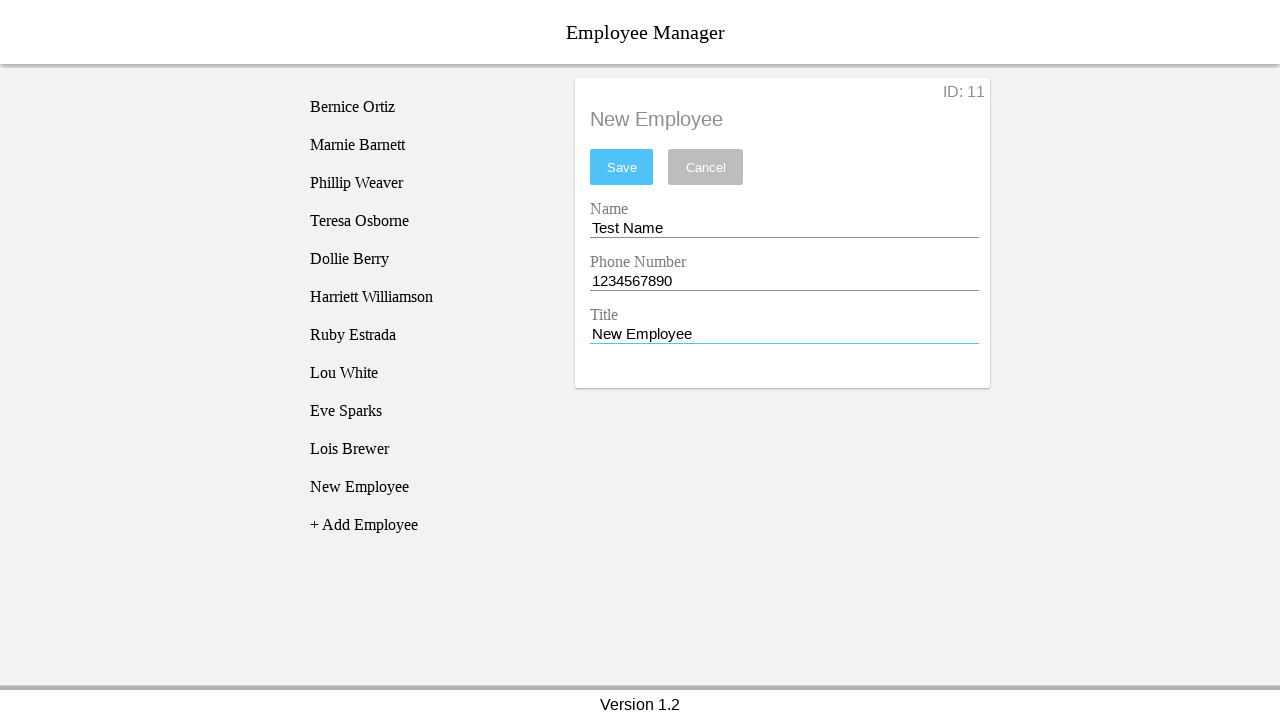

Filled title field with 'CEO of CEO' on [name='titleEntry']
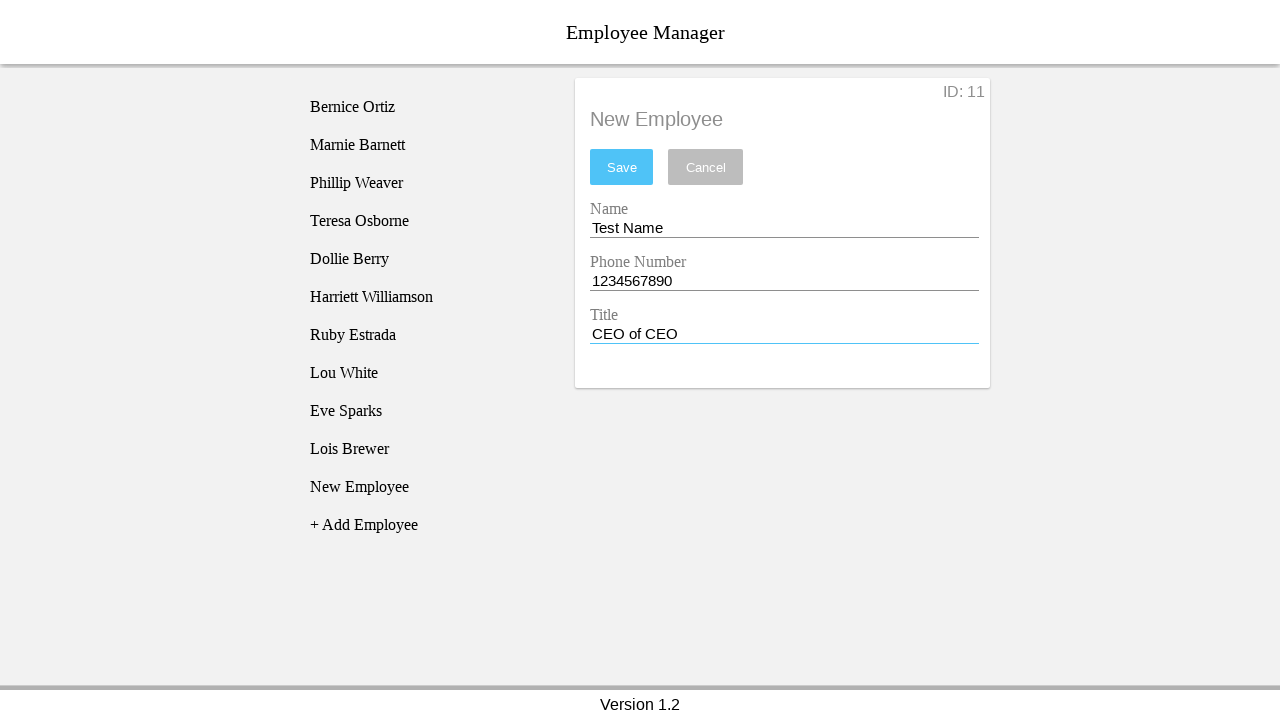

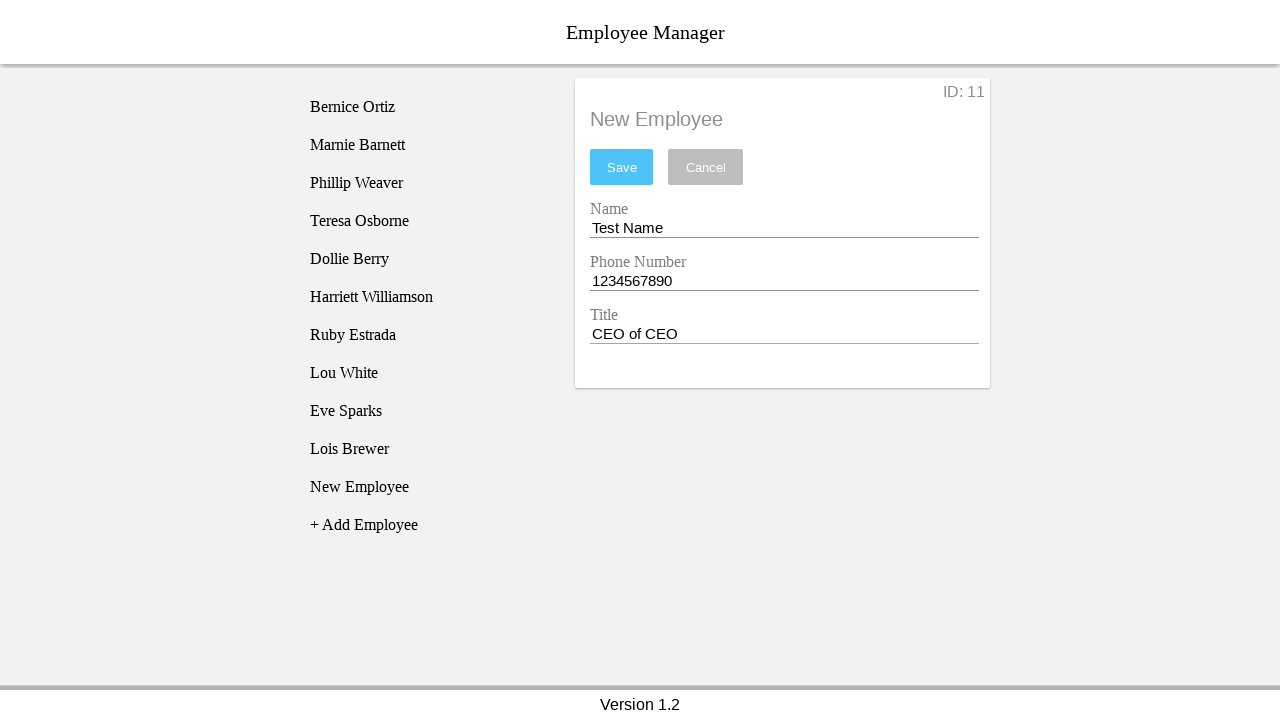